Tests mouse hover functionality by navigating to jQuery UI website and hovering over the Contribute link to verify the hover action works correctly.

Starting URL: https://jqueryui.com/

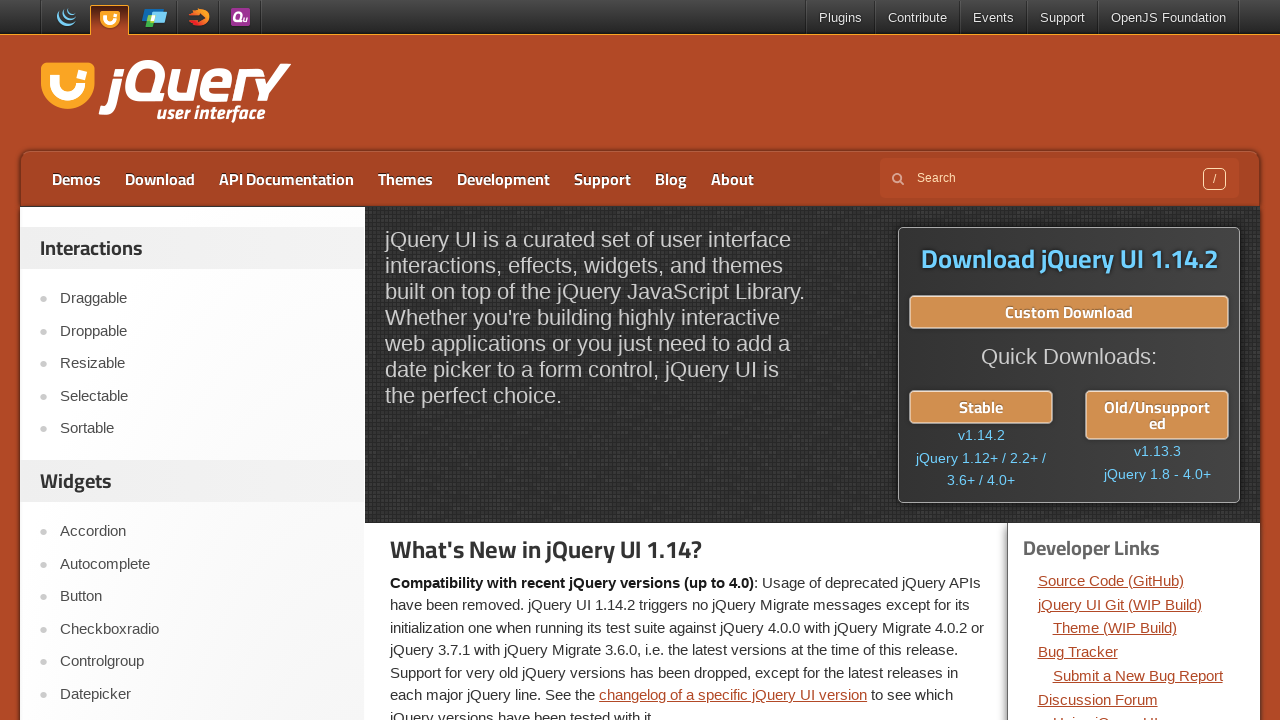

Navigated to jQuery UI website
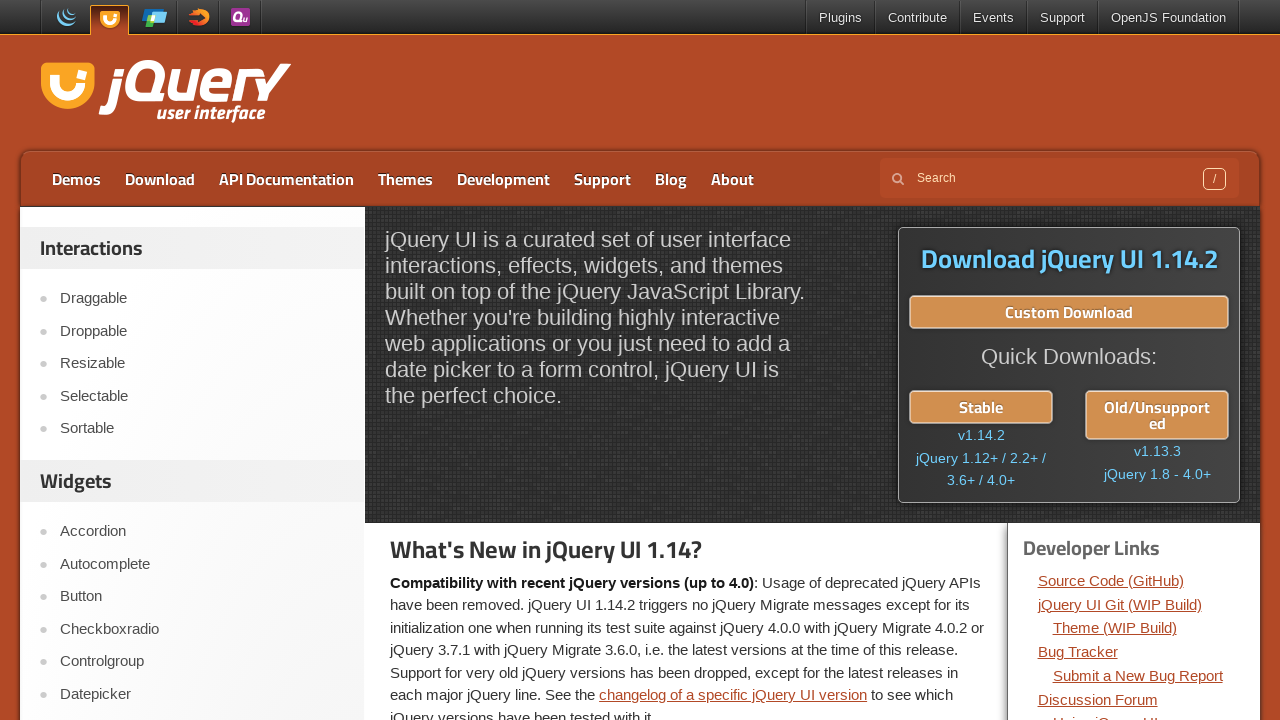

Hovered over the Contribute link at (918, 18) on a[href='https://contribute.jquery.org/']
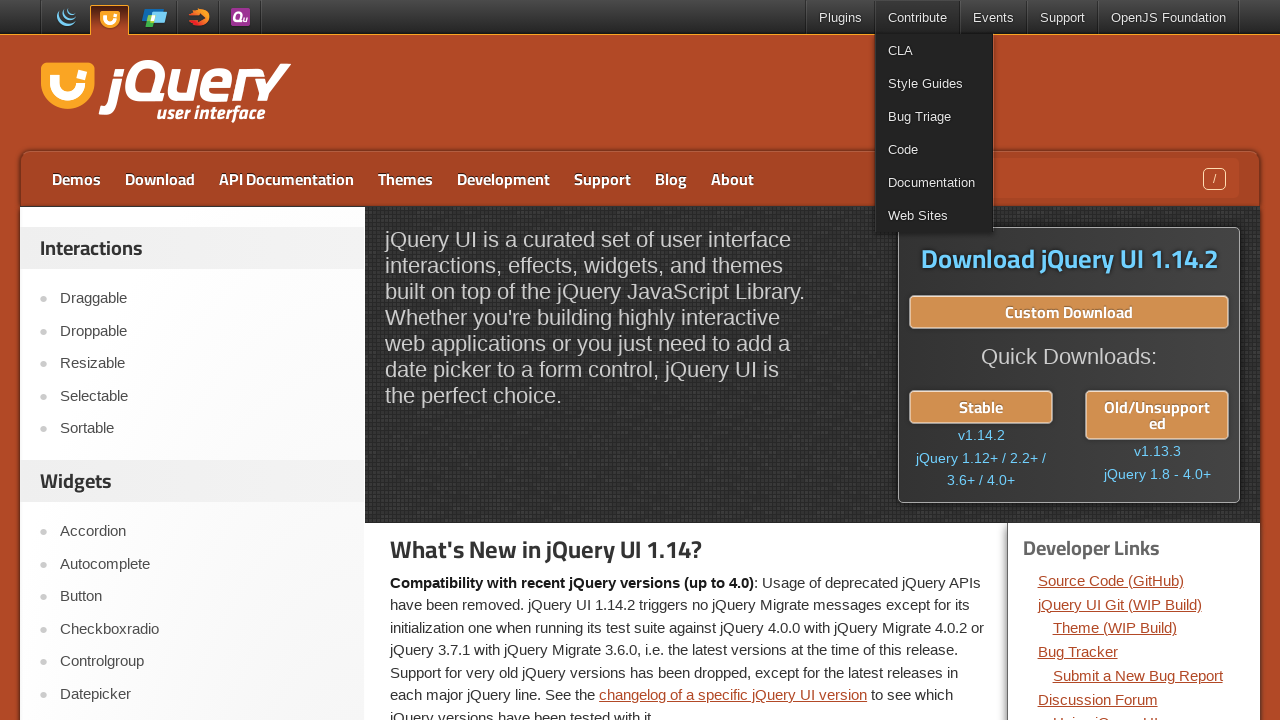

Verified Contribute link is visible after hover action
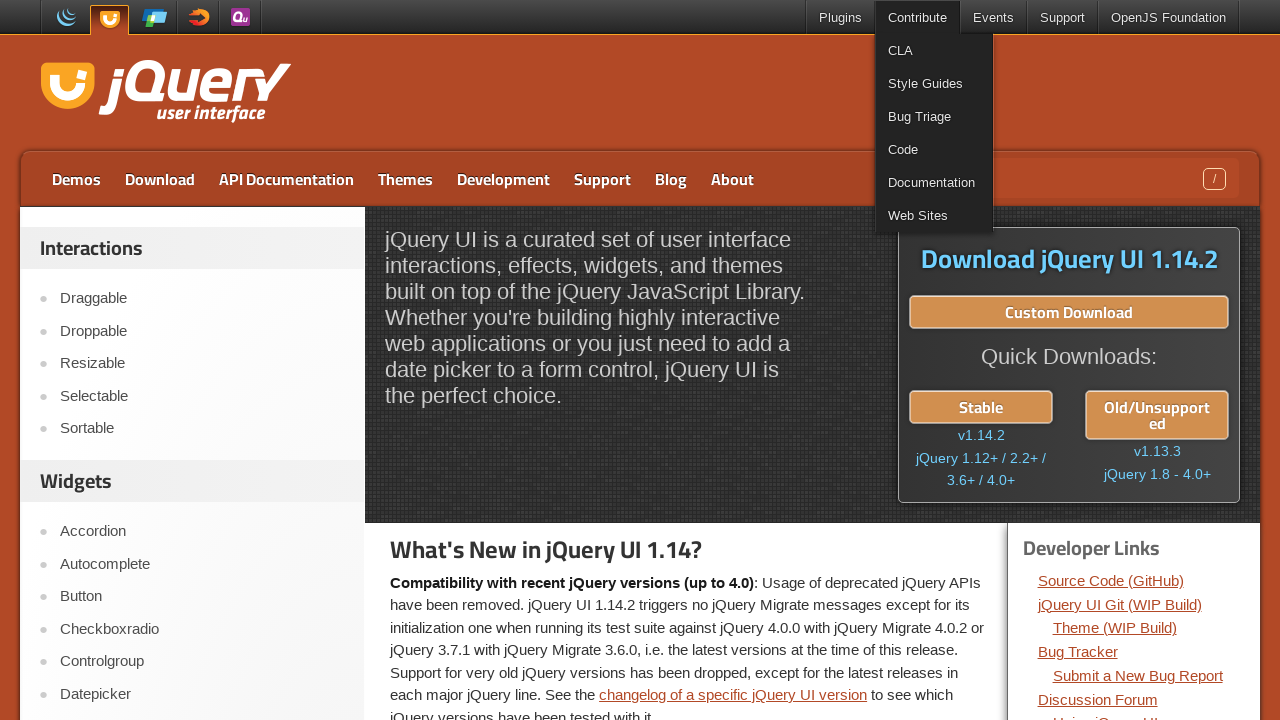

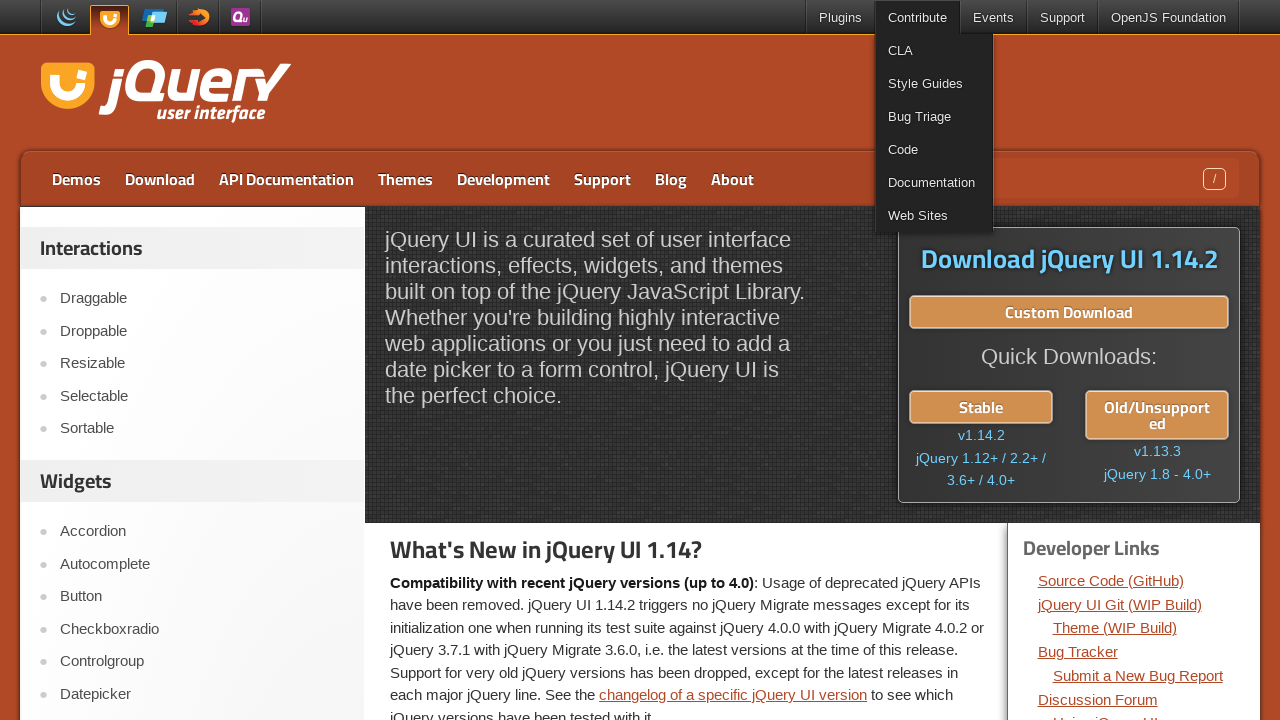